Tests a web form by filling in text input, password, textarea fields, selecting a radio button, and submitting the form

Starting URL: https://bonigarcia.dev/selenium-webdriver-java/web-form.html

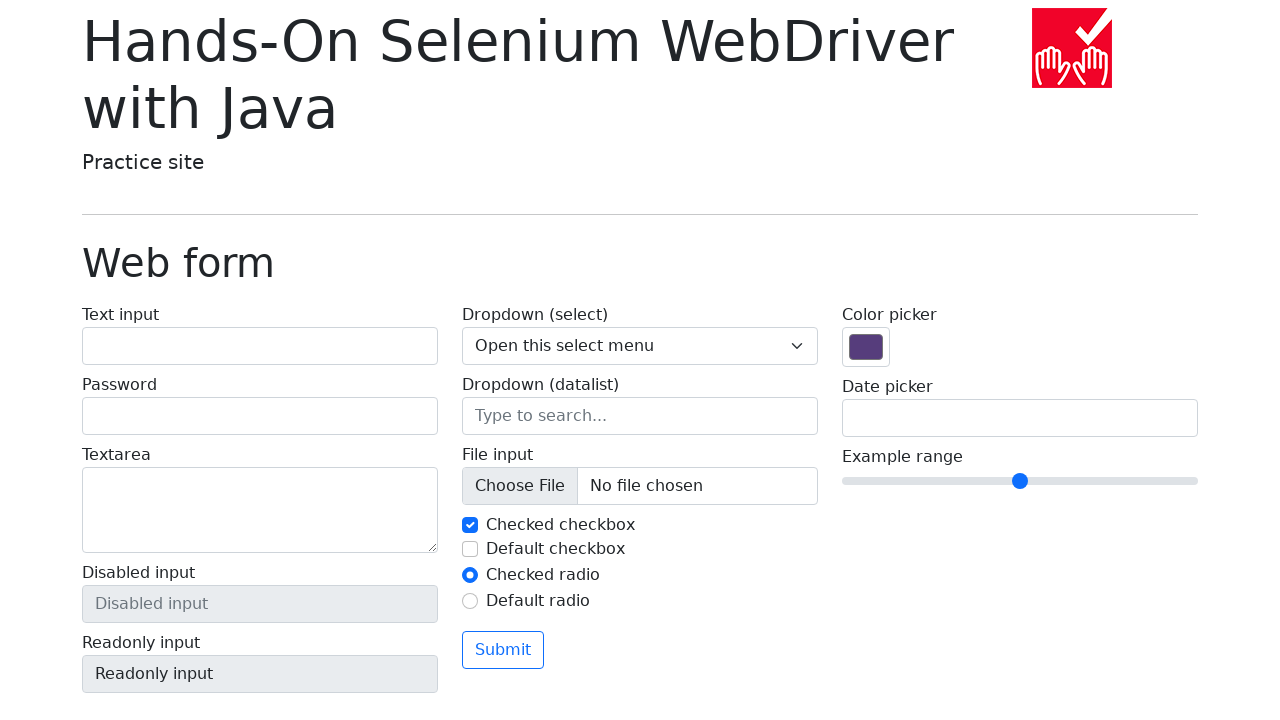

Filled text input field with 'Denis N' on #my-text-id
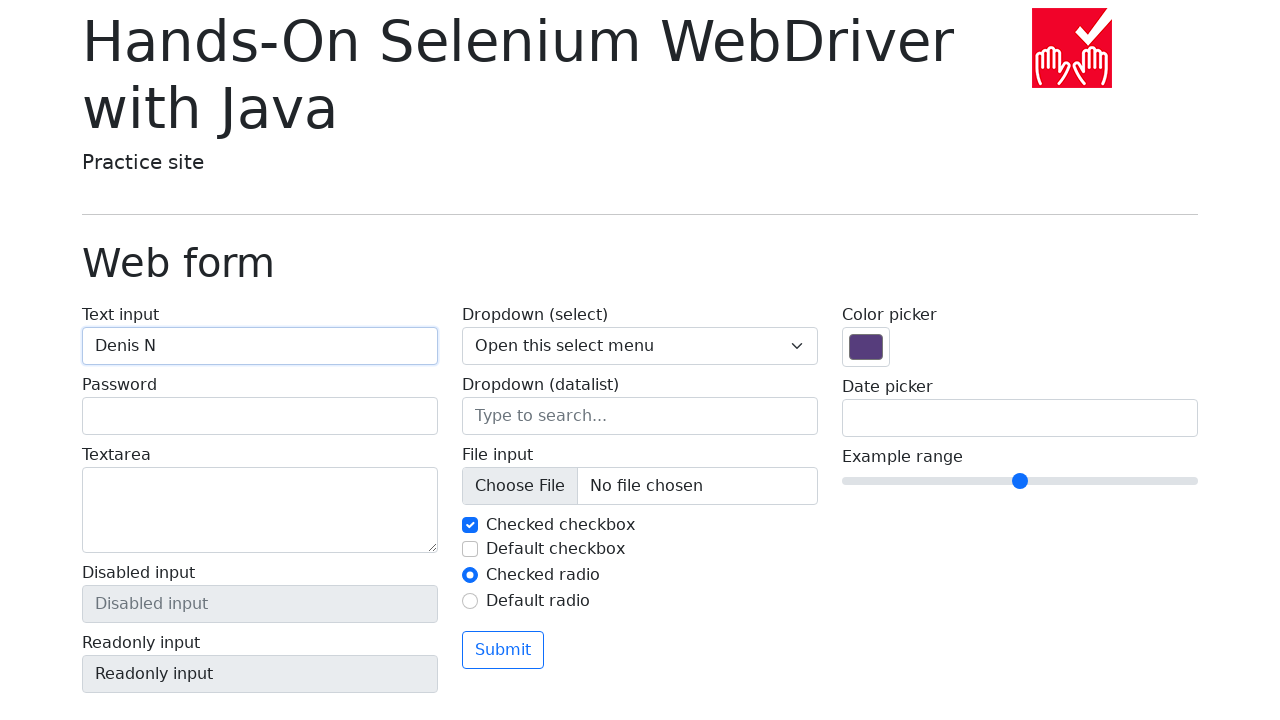

Filled password field with '123456' on input[name='my-password']
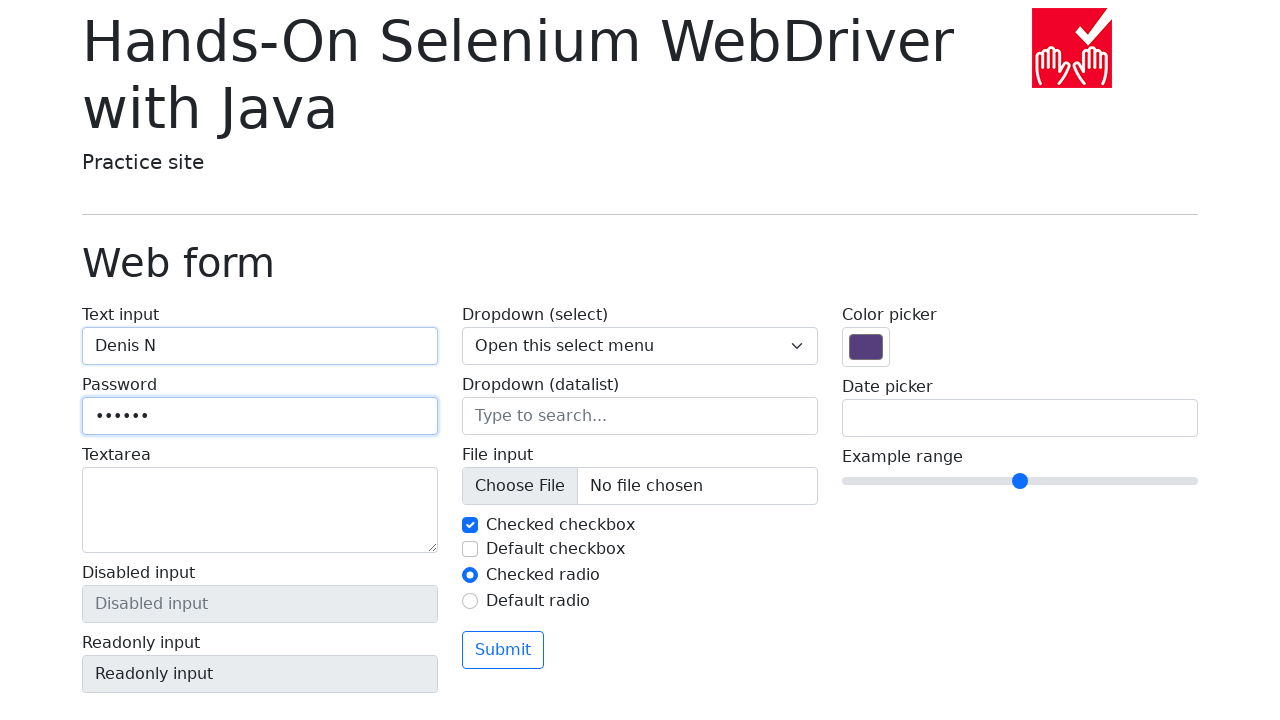

Filled textarea field with 'This is a text' on textarea[name='my-textarea']
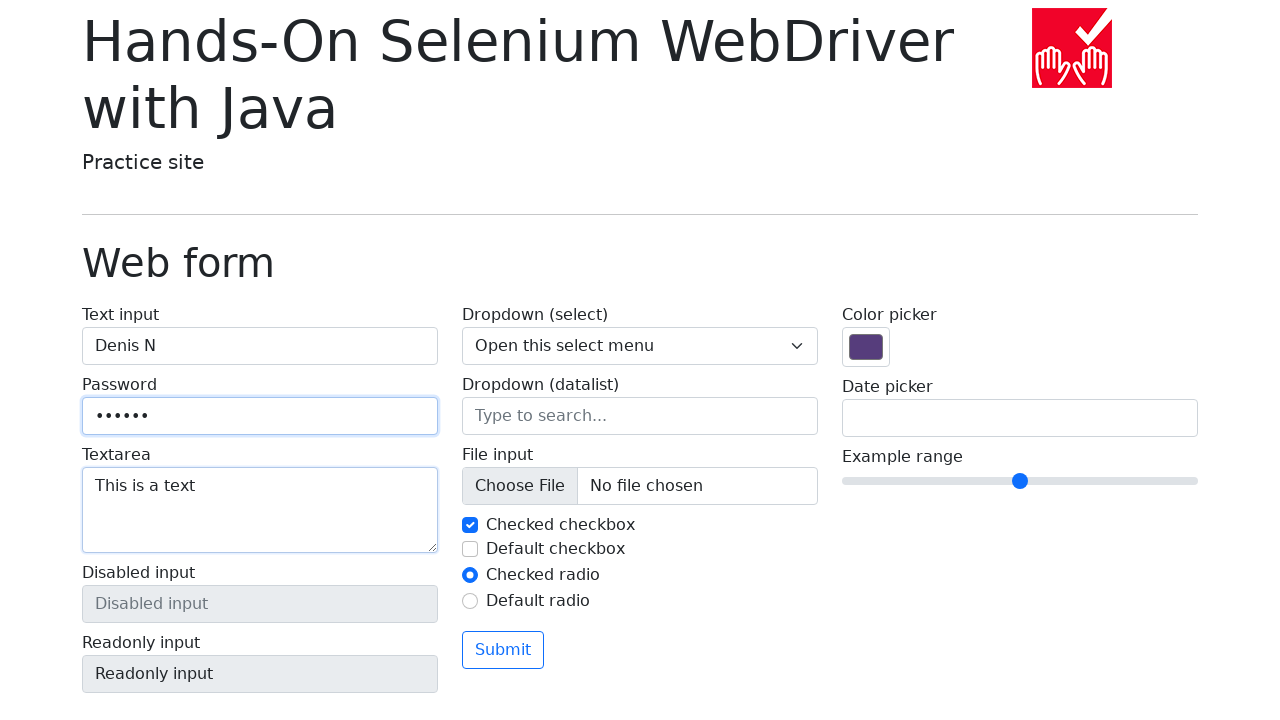

Selected radio button option 2 at (470, 601) on #my-radio-2
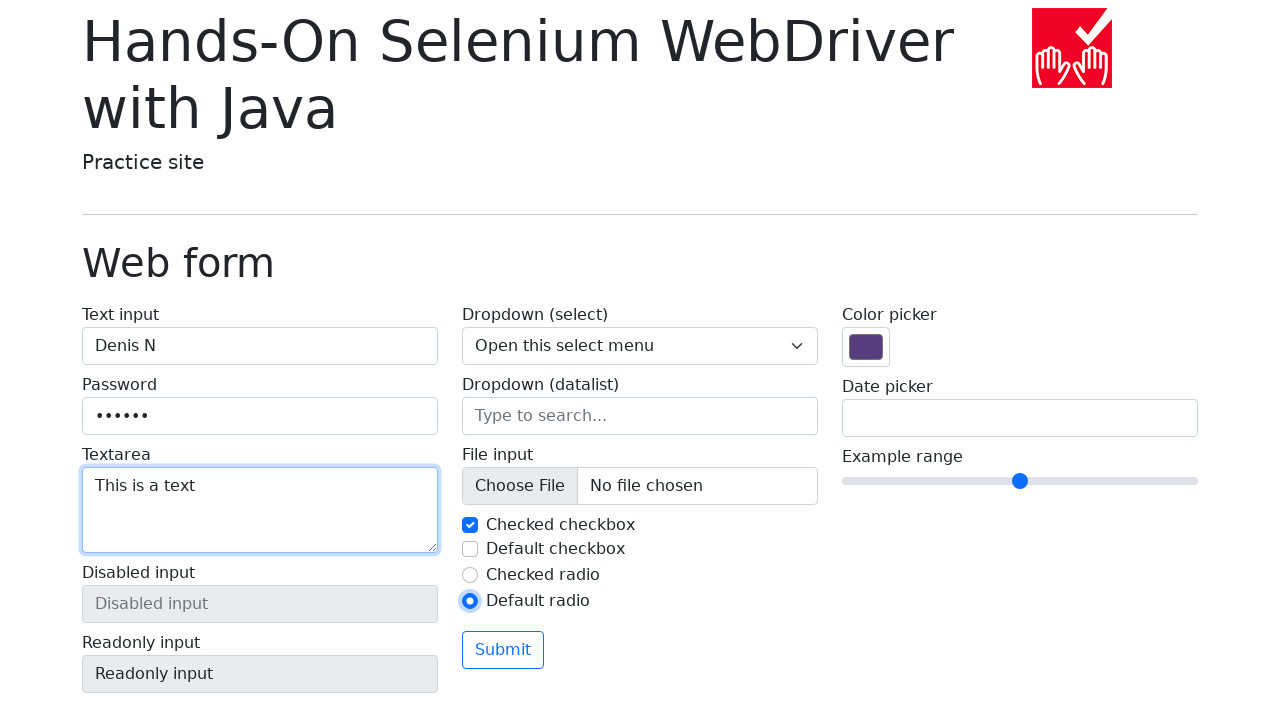

Clicked submit button to submit the form at (503, 650) on .btn.btn-outline-primary.mt-3
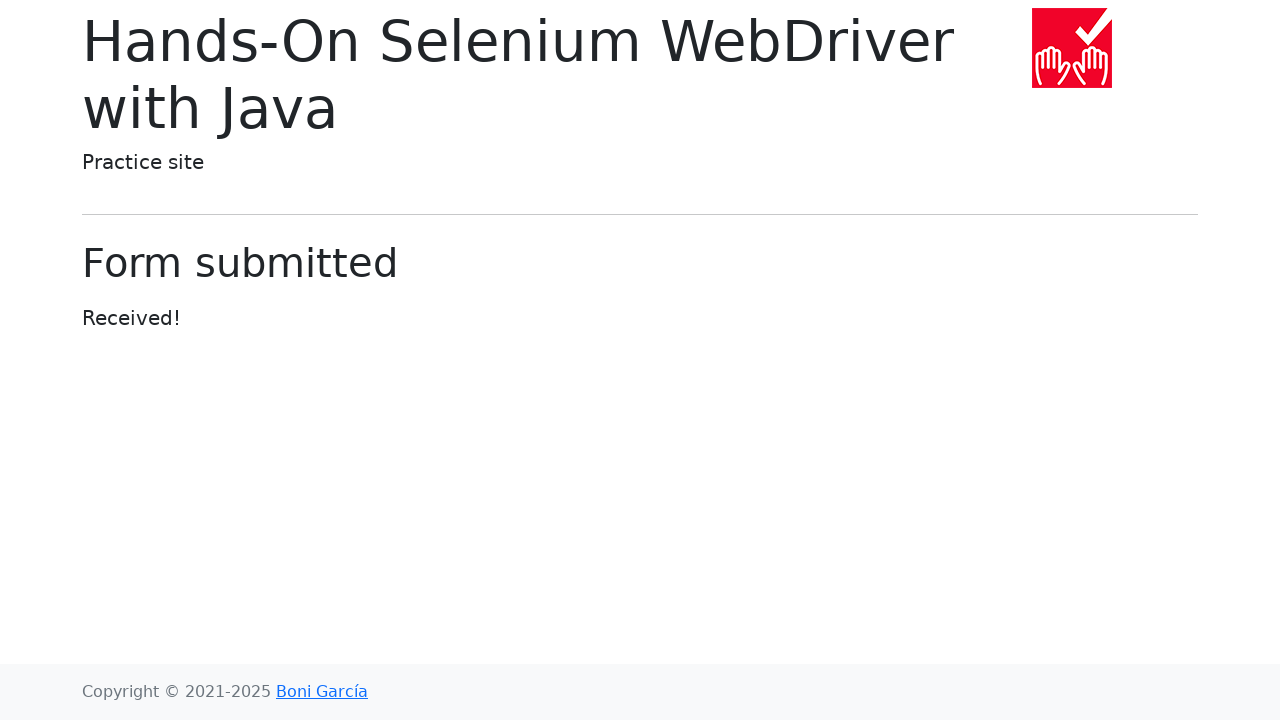

Form submission confirmed - URL changed to submitted page
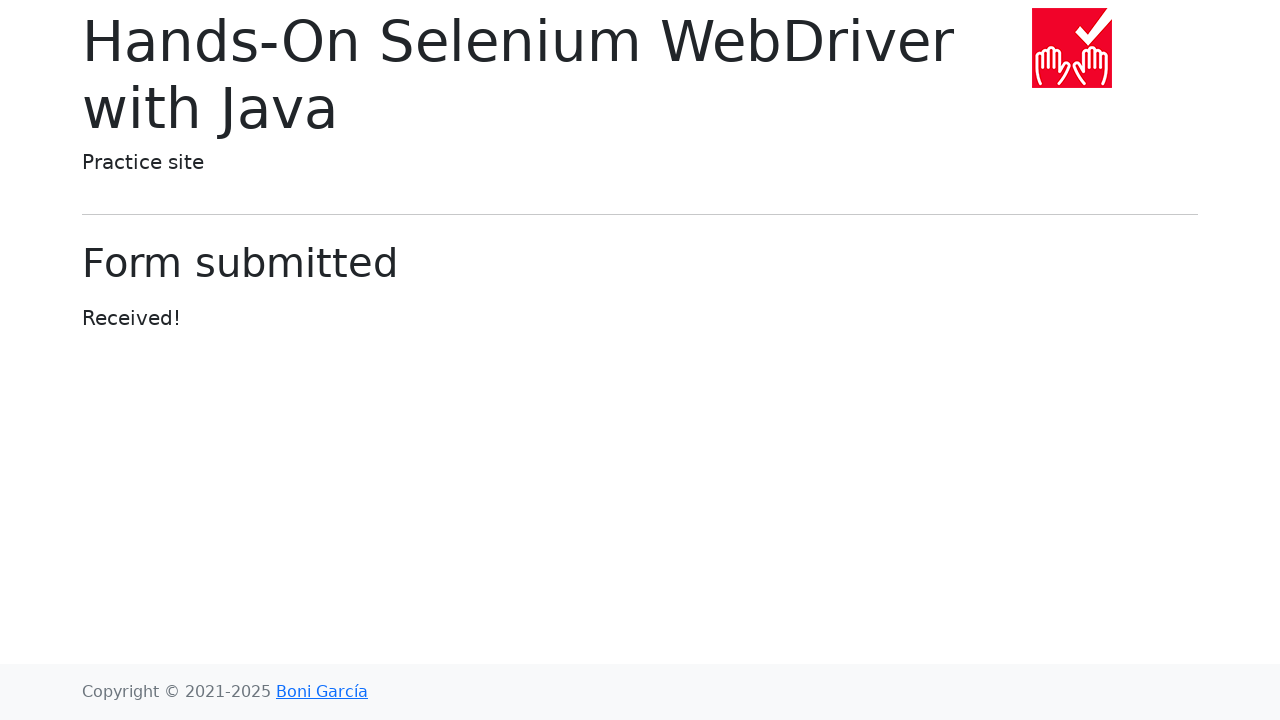

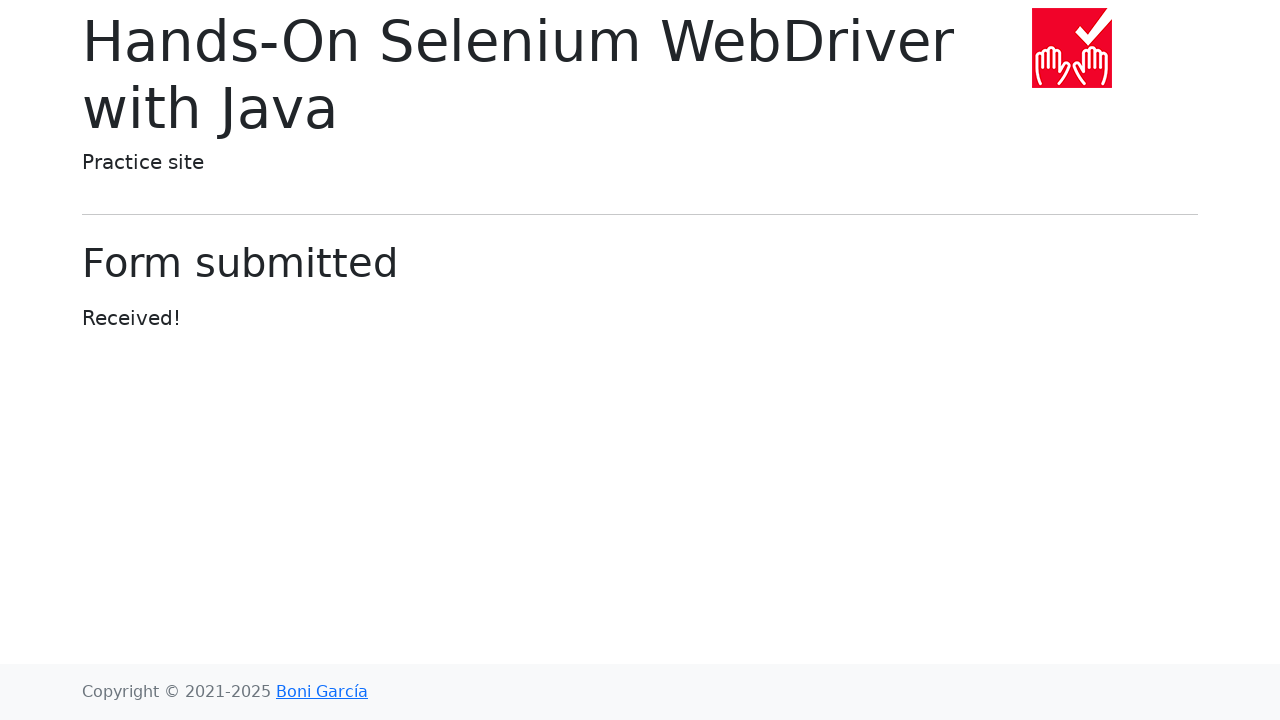